Tests the car form submission by filling in all fields (name, year, power, price, manufacturer) and clicking submit

Starting URL: https://carros-crud.vercel.app/

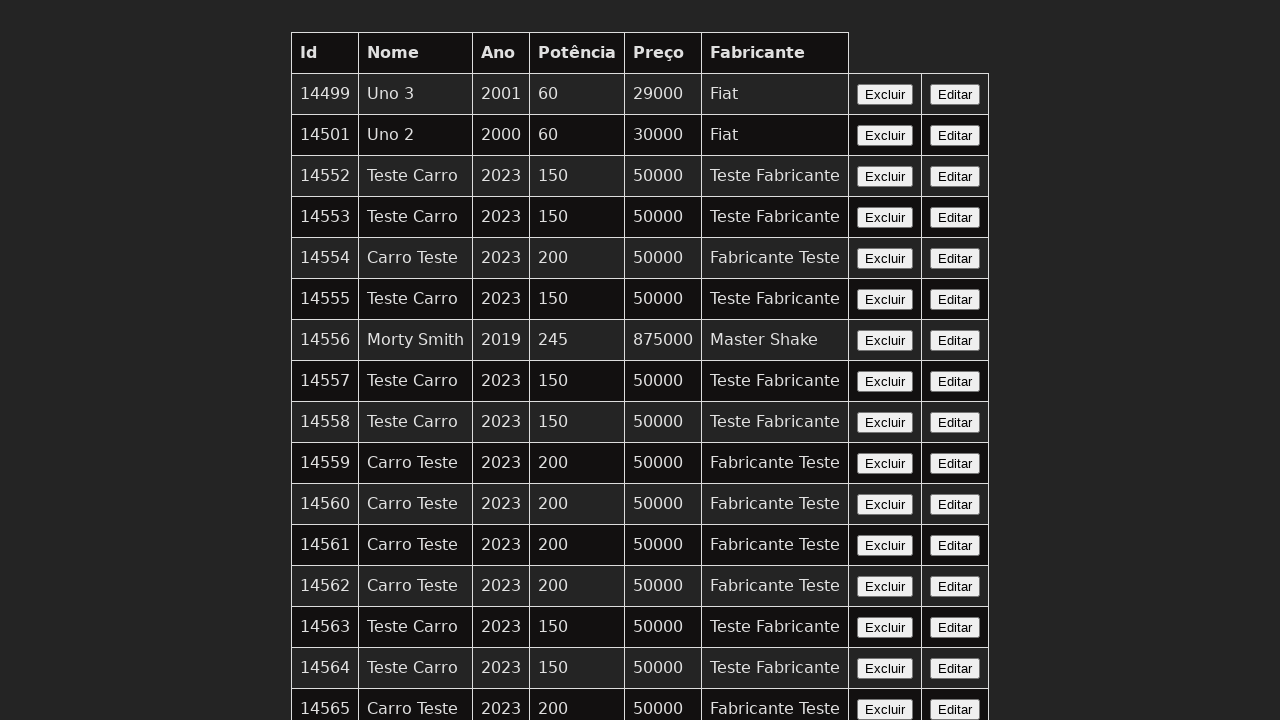

Waited for name field to become visible
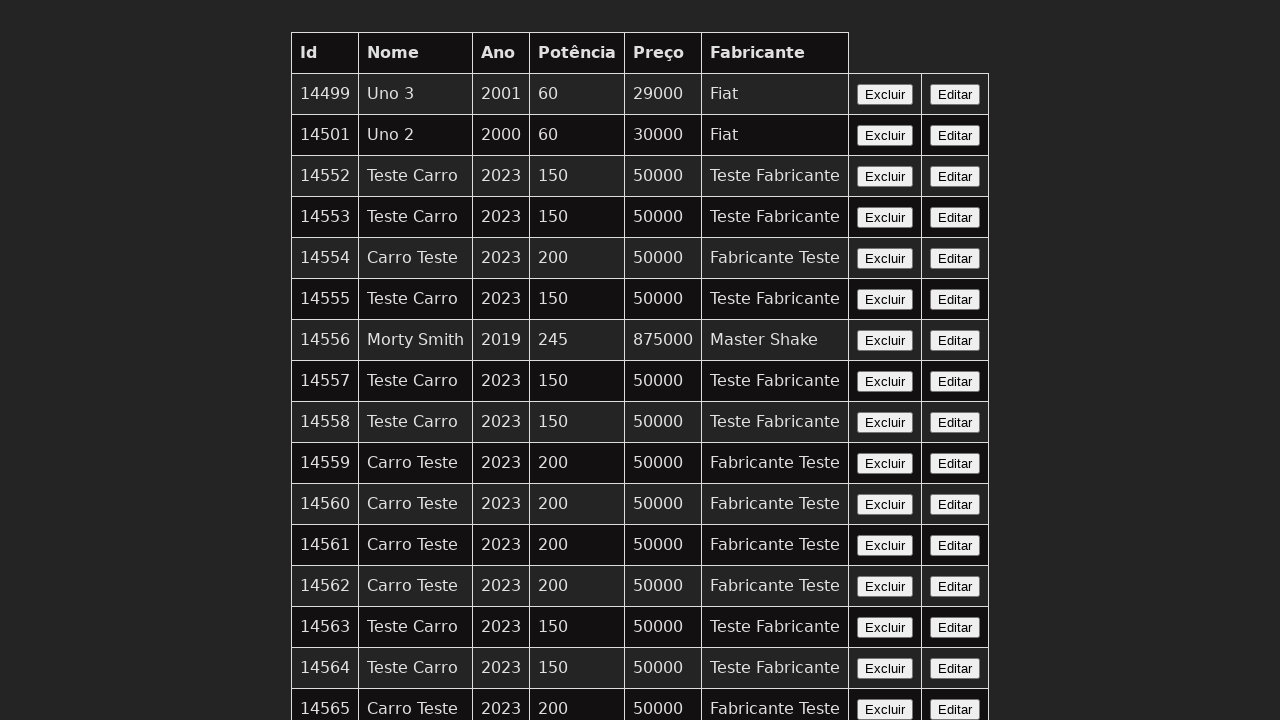

Filled name field with 'Civic Sport' on input[name='nome']
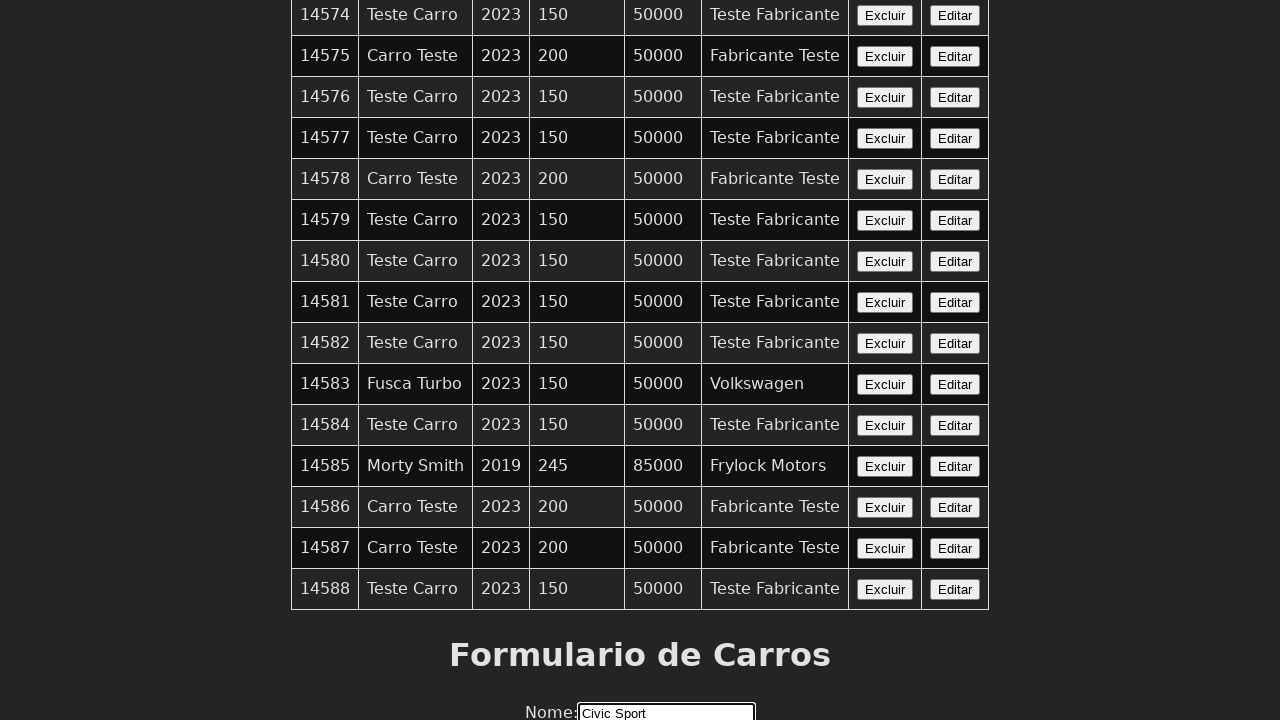

Filled year field with '2023' on input[name='ano']
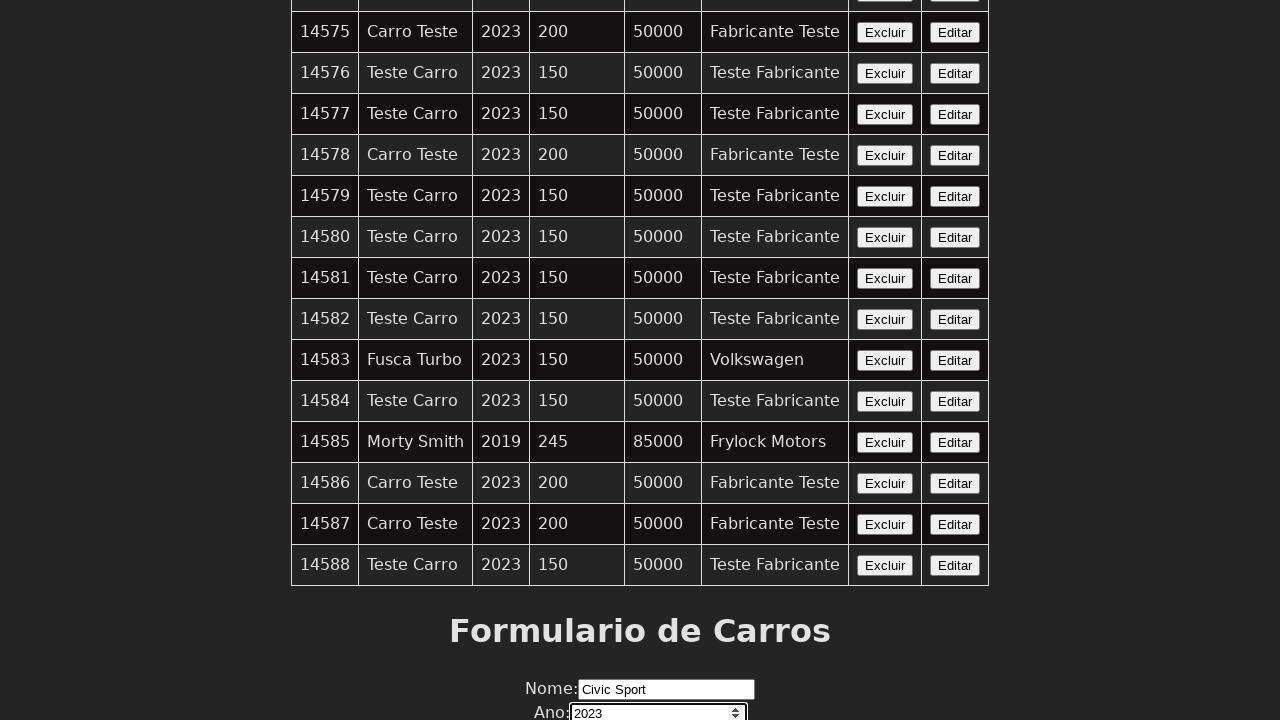

Filled power field with '150' on input[name='potencia']
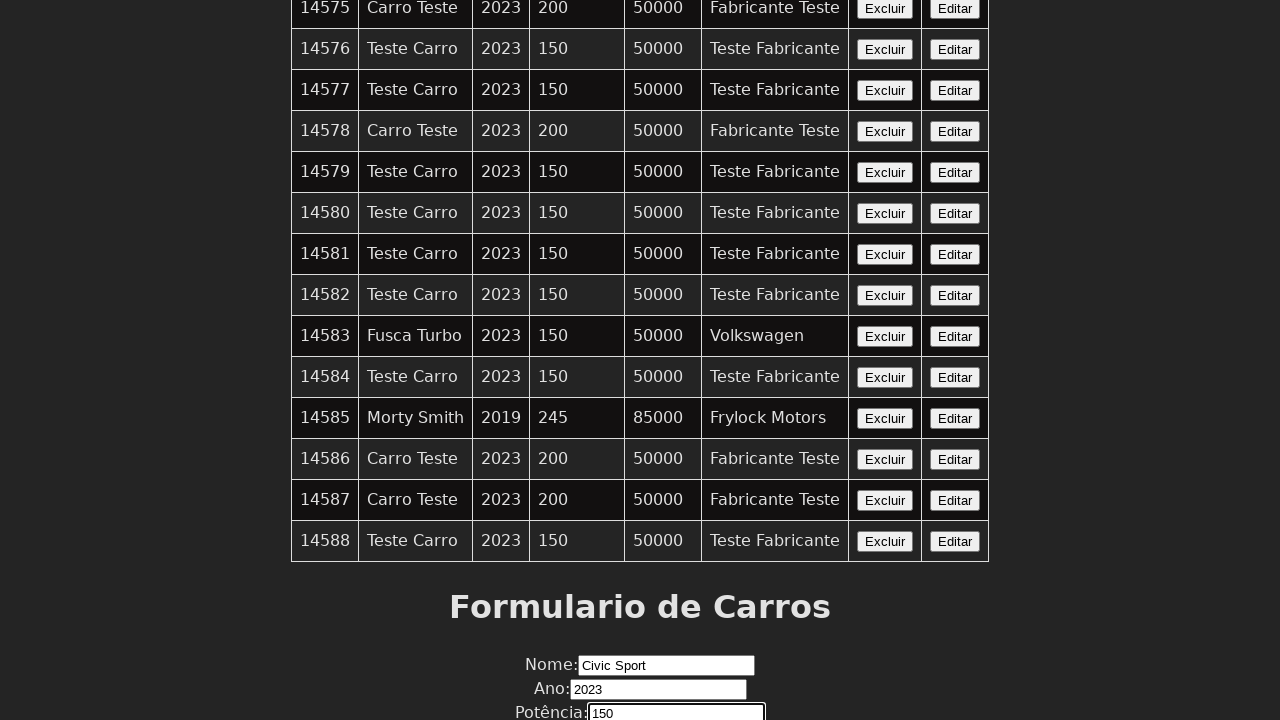

Filled price field with '50000' on input[name='preco']
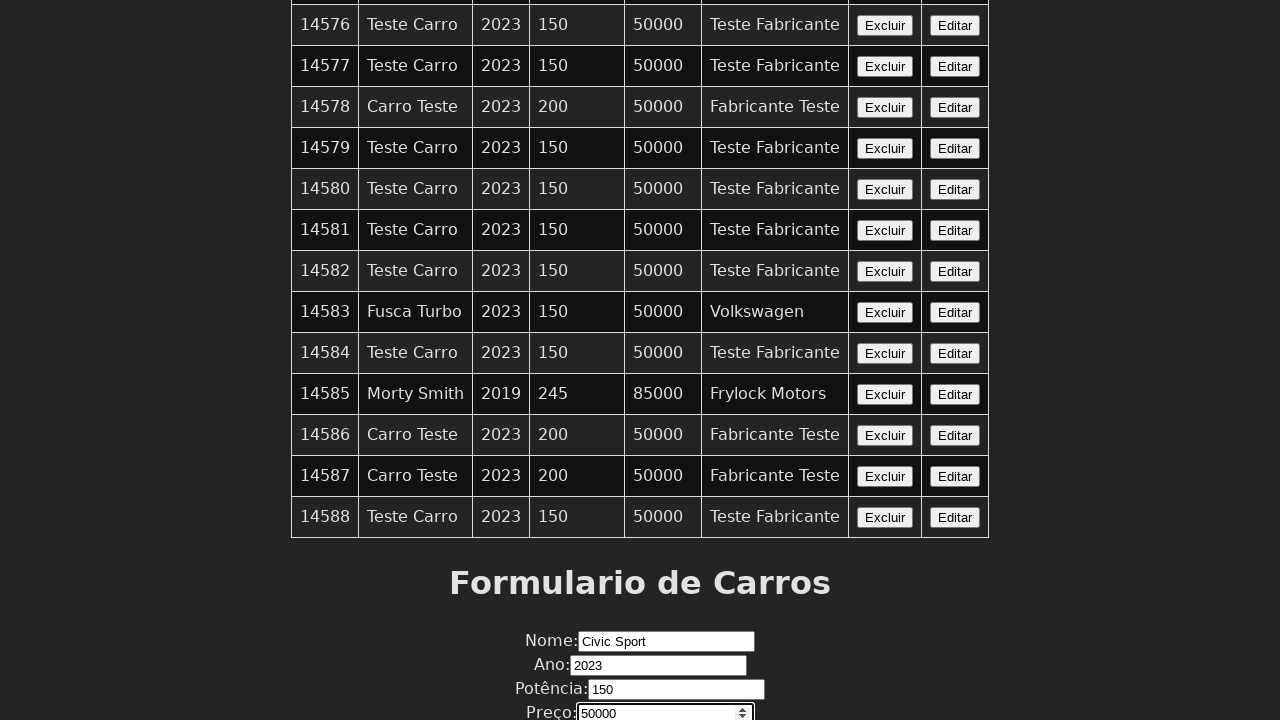

Filled manufacturer field with 'Honda' on input[name='fabricante']
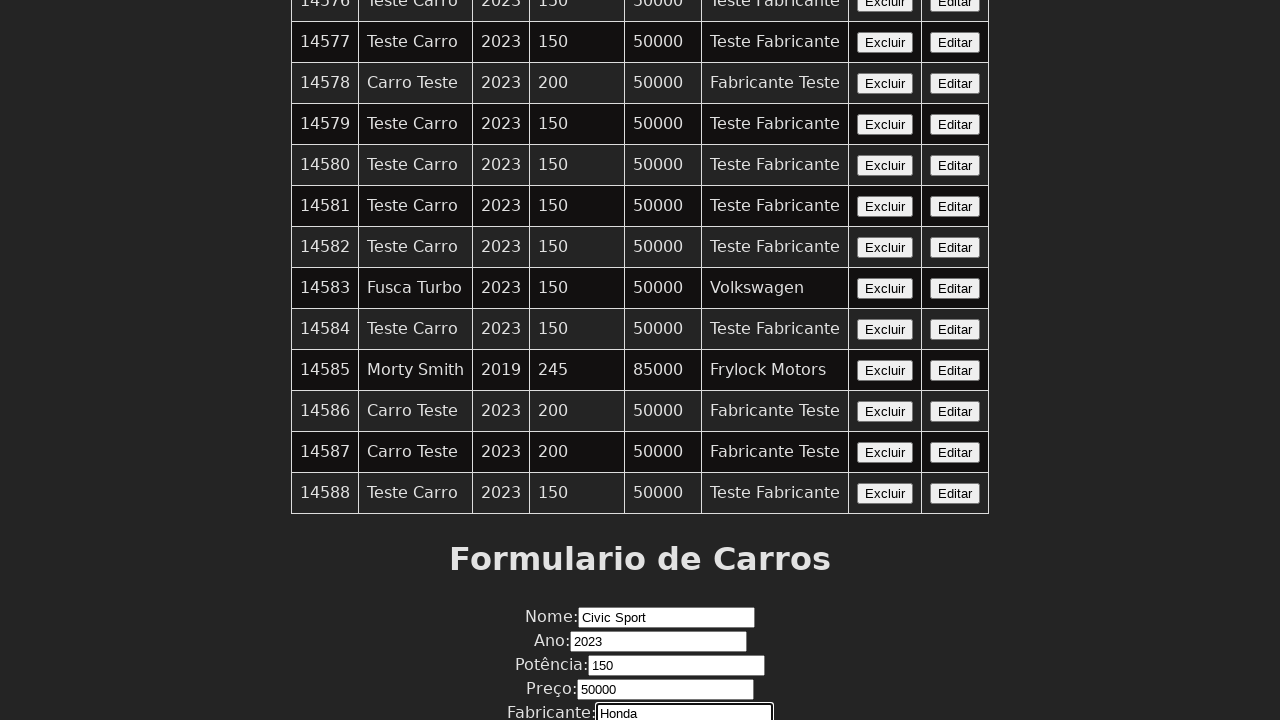

Clicked submit button to submit the car form at (640, 676) on button:has-text('Enviar')
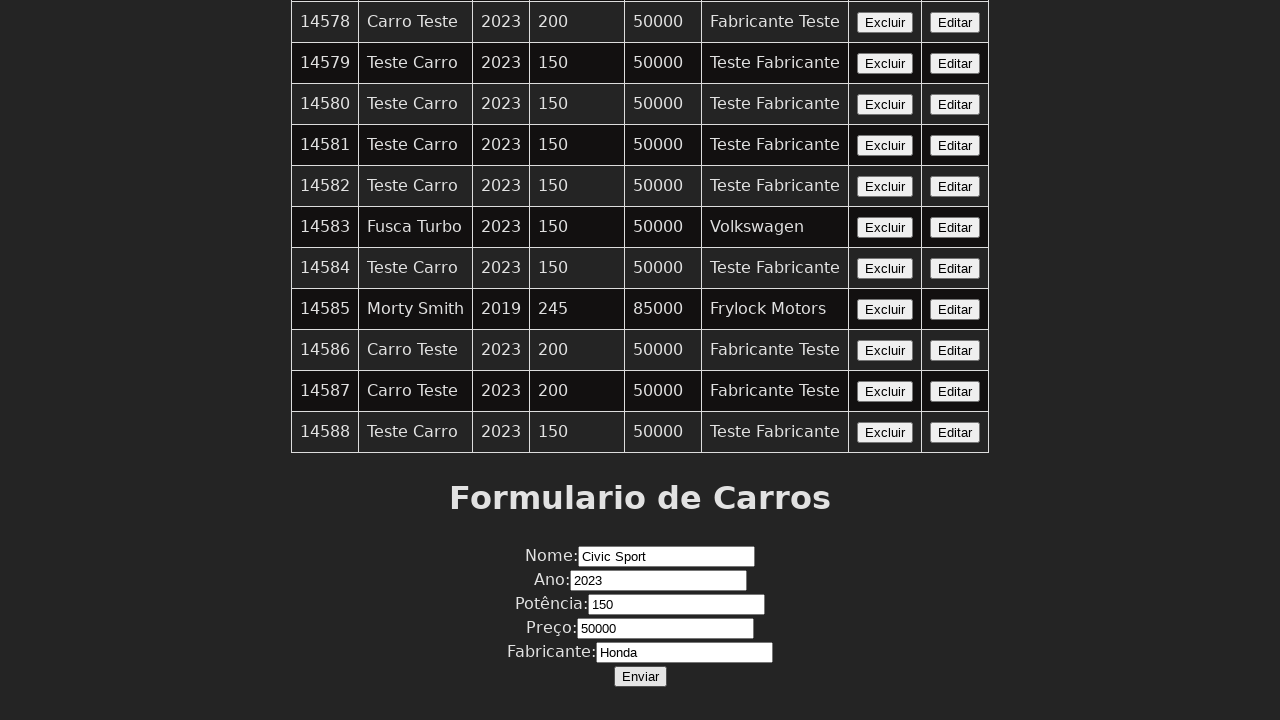

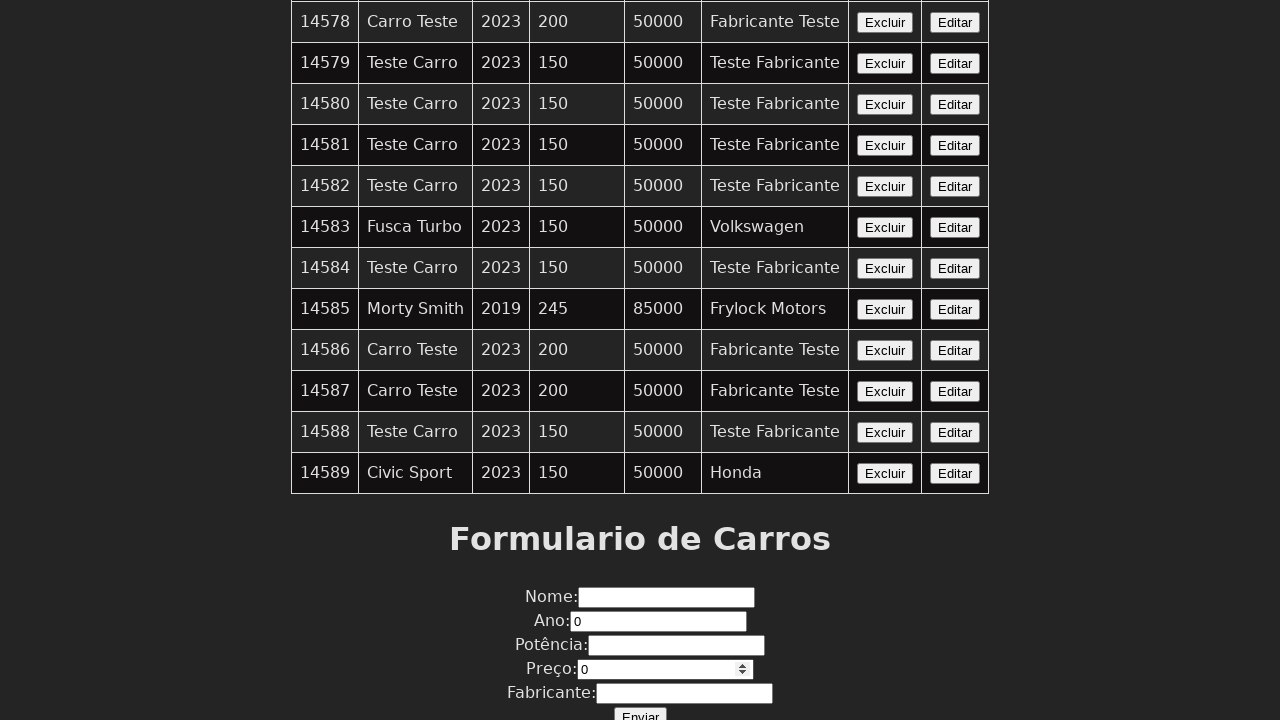